Tests dynamic page loading where an existing hidden element becomes visible after clicking Start. Clicks the Start button, waits for the loading bar to complete, and verifies the hidden finish text becomes visible.

Starting URL: http://the-internet.herokuapp.com/dynamic_loading/1

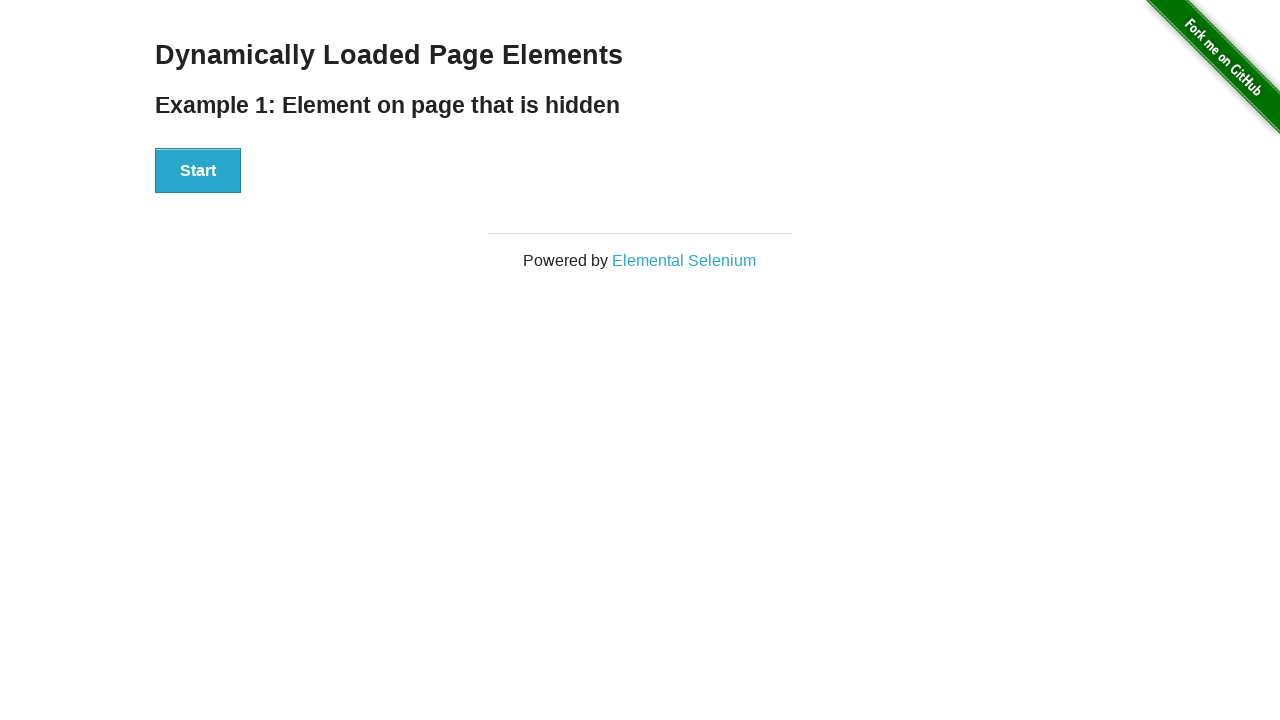

Clicked the Start button to initiate dynamic loading at (198, 171) on #start button
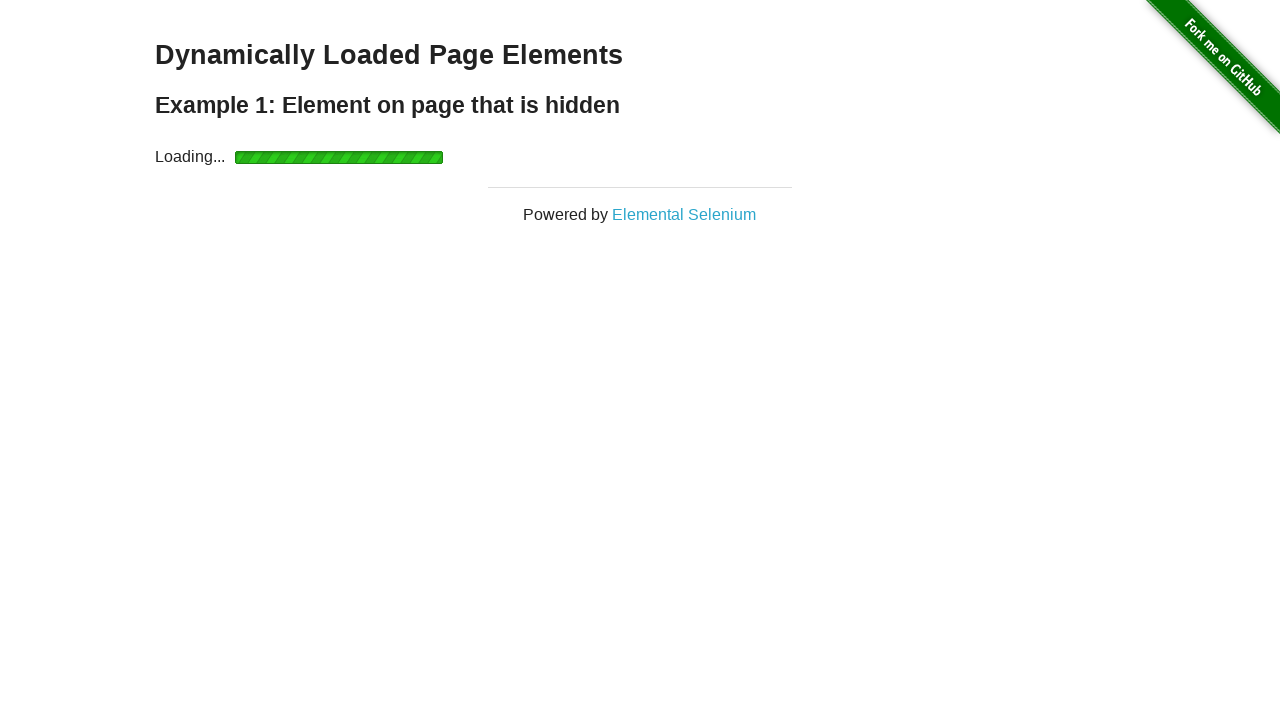

Waited for the finish element to become visible after loading bar completed
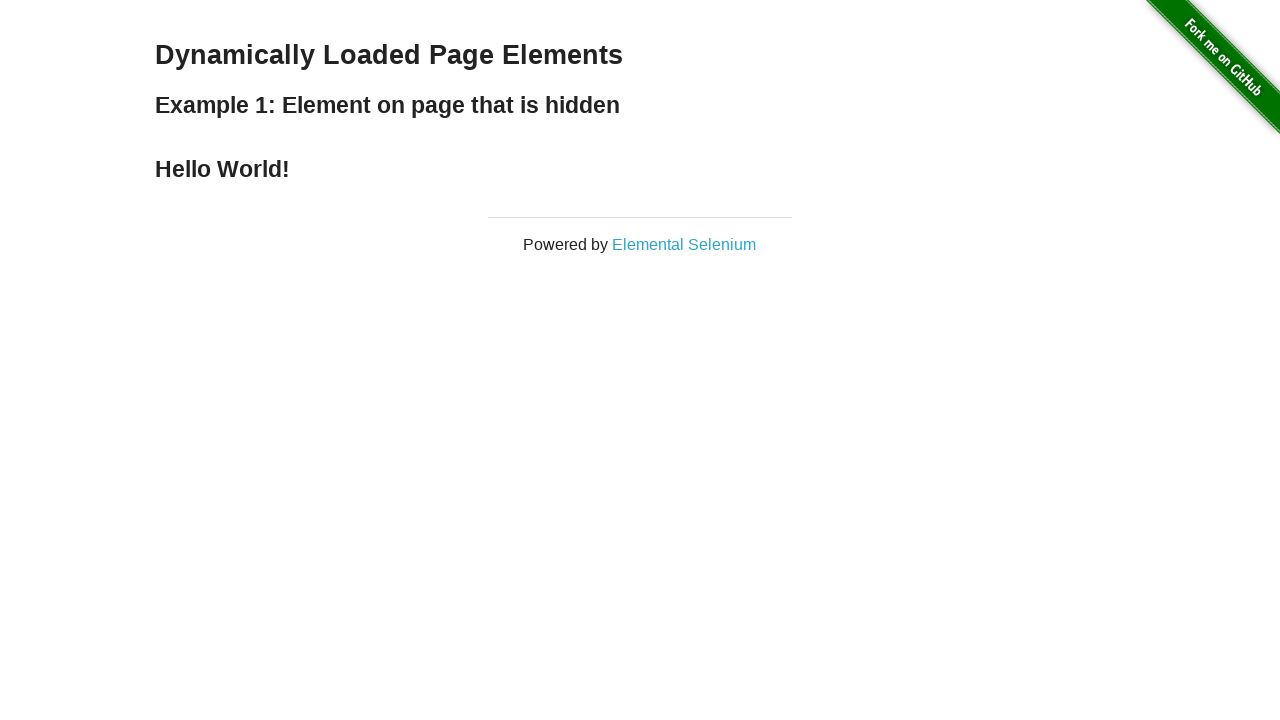

Verified that the finish text is now visible
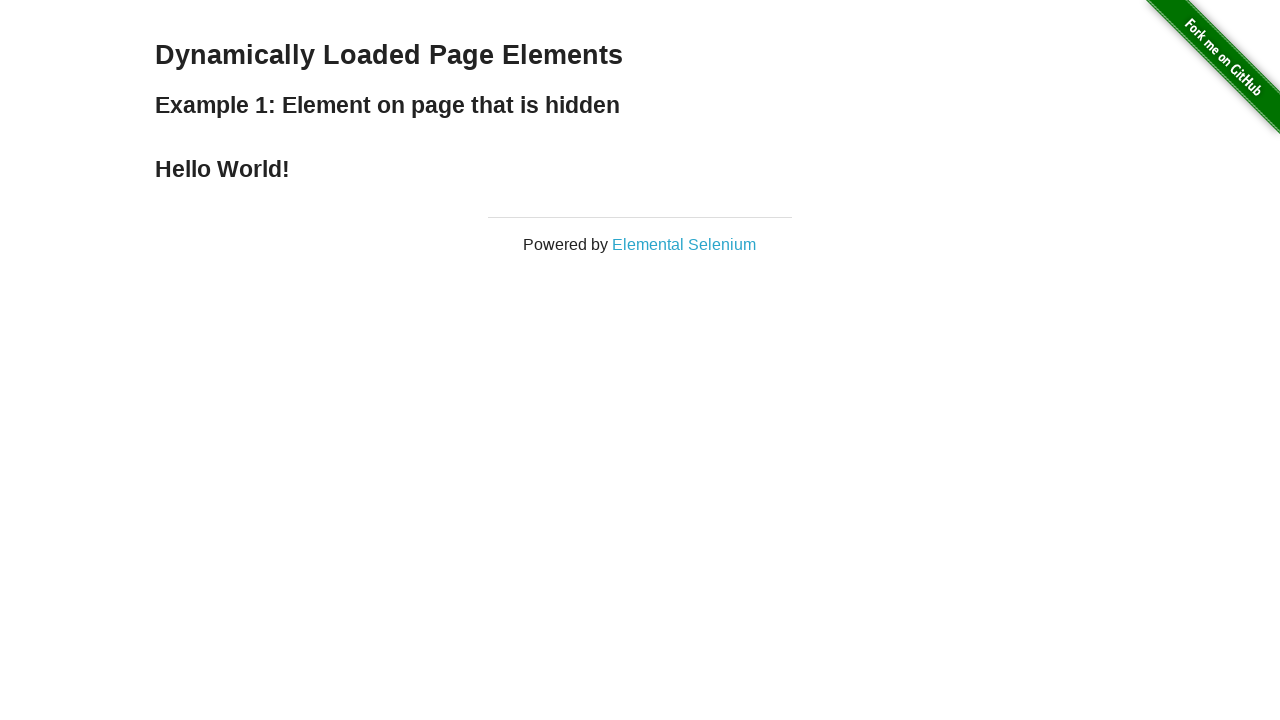

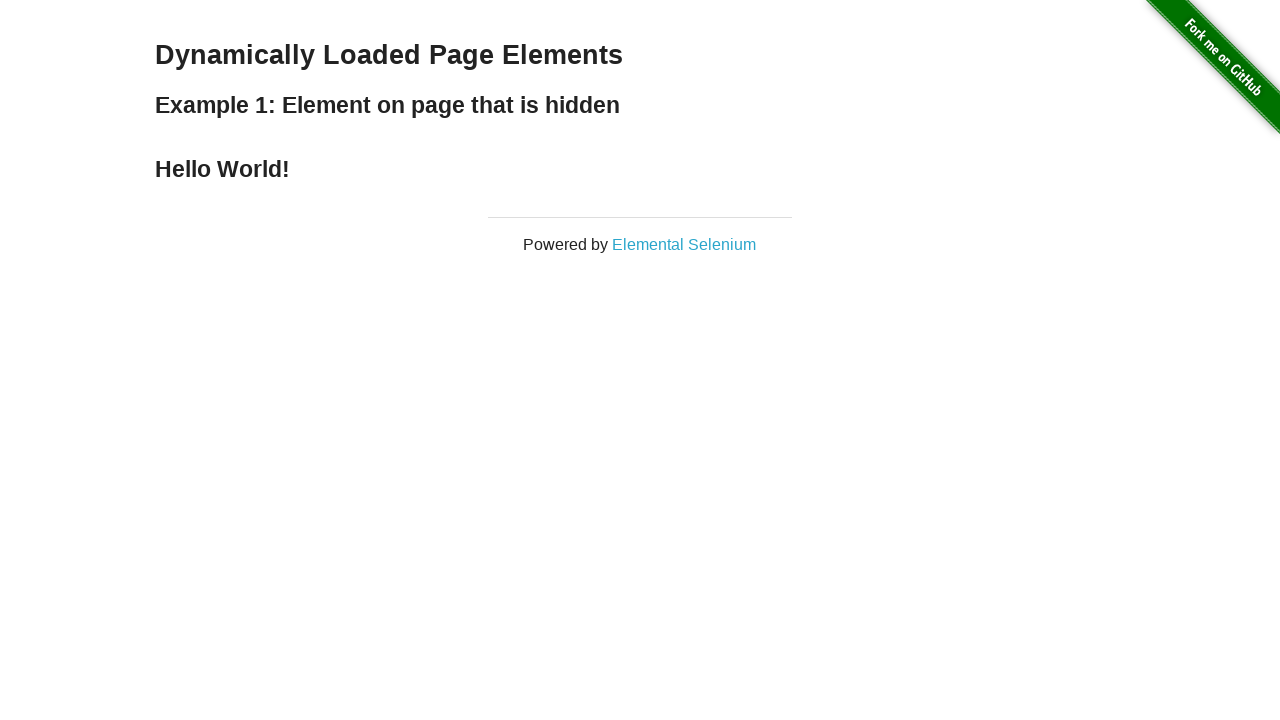